Tests keyboard shortcuts for copy and paste functionality by filling text in the first input field, selecting all with Ctrl+A, copying with Ctrl+C, tabbing to the next field, and pasting with Ctrl+V

Starting URL: https://text-compare.com/

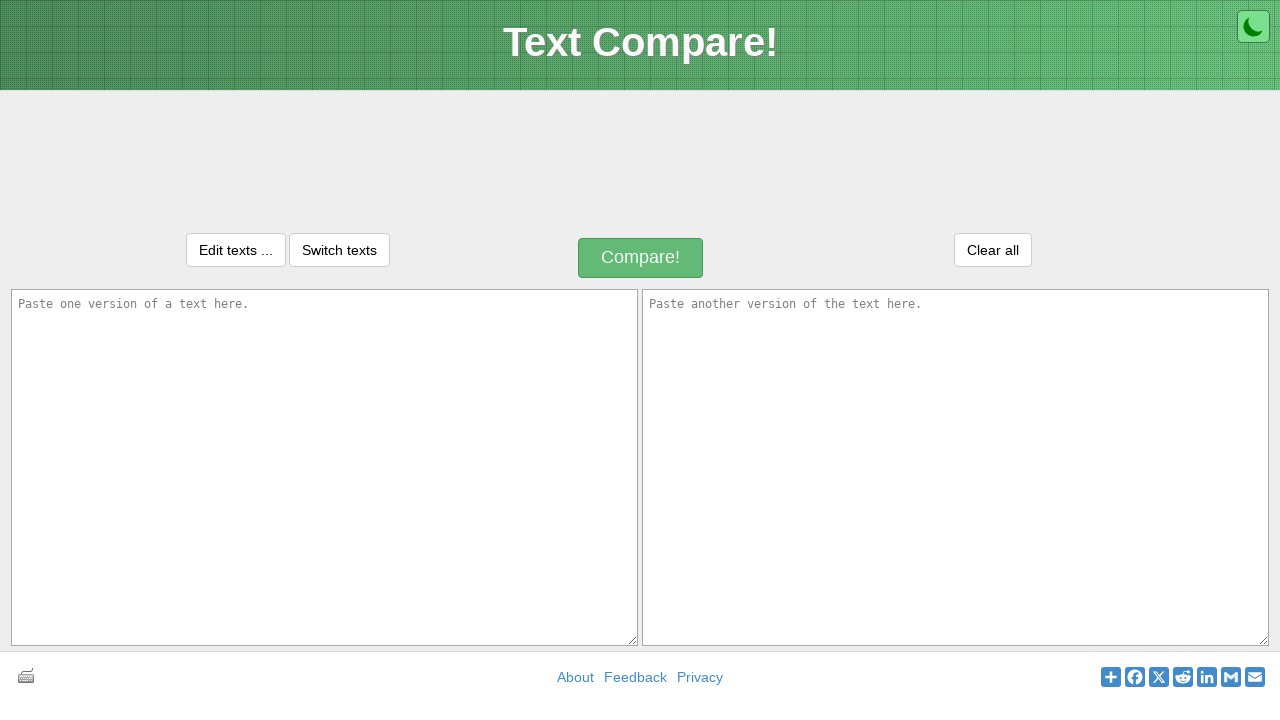

Filled first input field with sample text 'Welcome! This is playwright.' on [id="inputText1"]
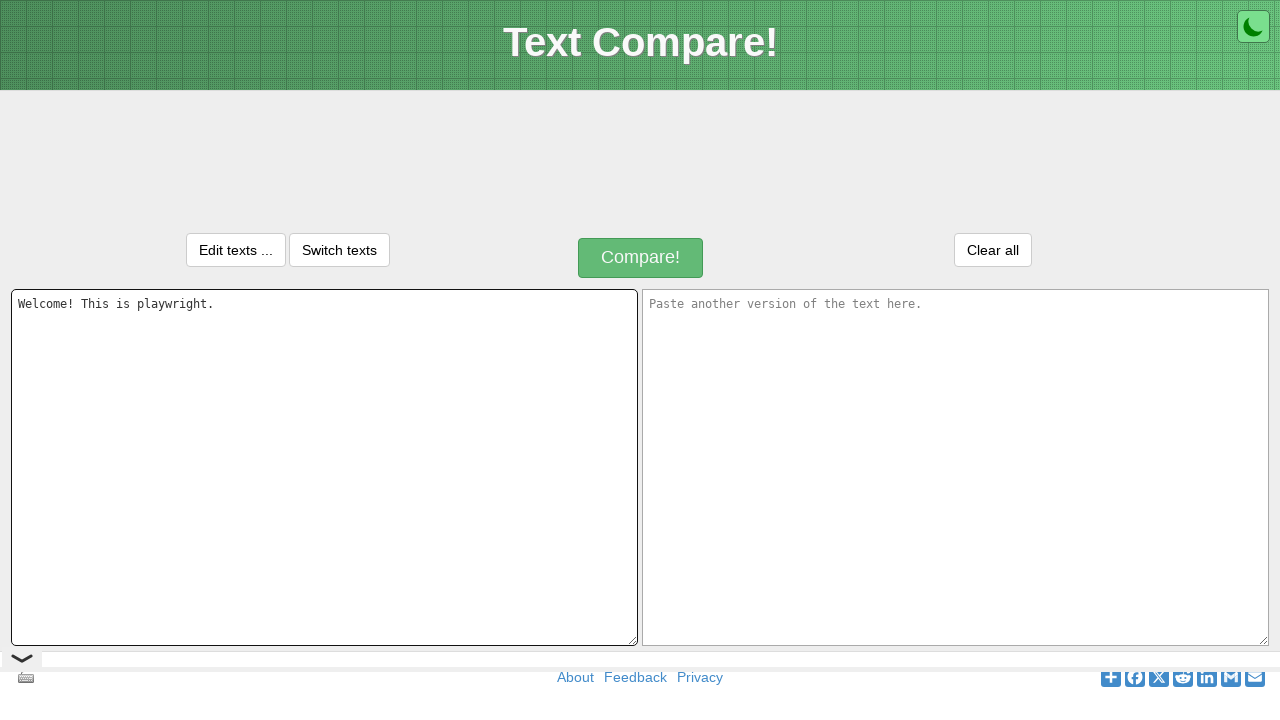

Selected all text in first input field using Ctrl+A
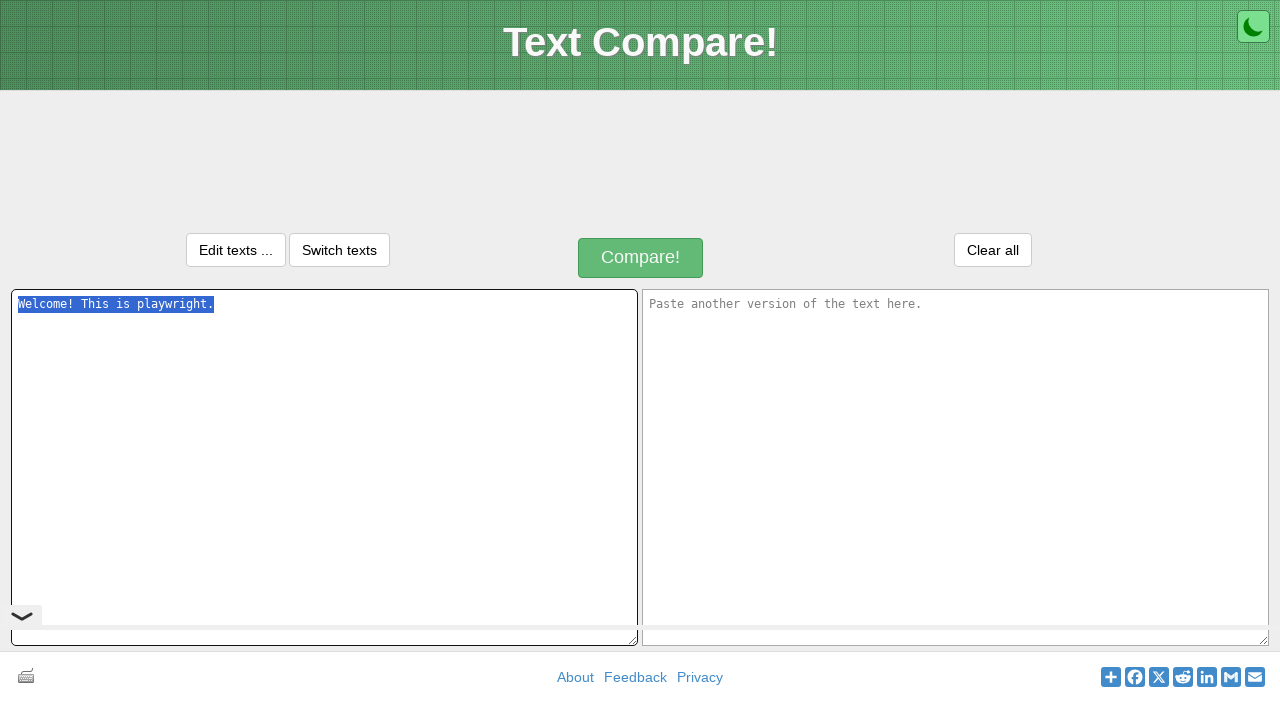

Copied selected text to clipboard using Ctrl+C
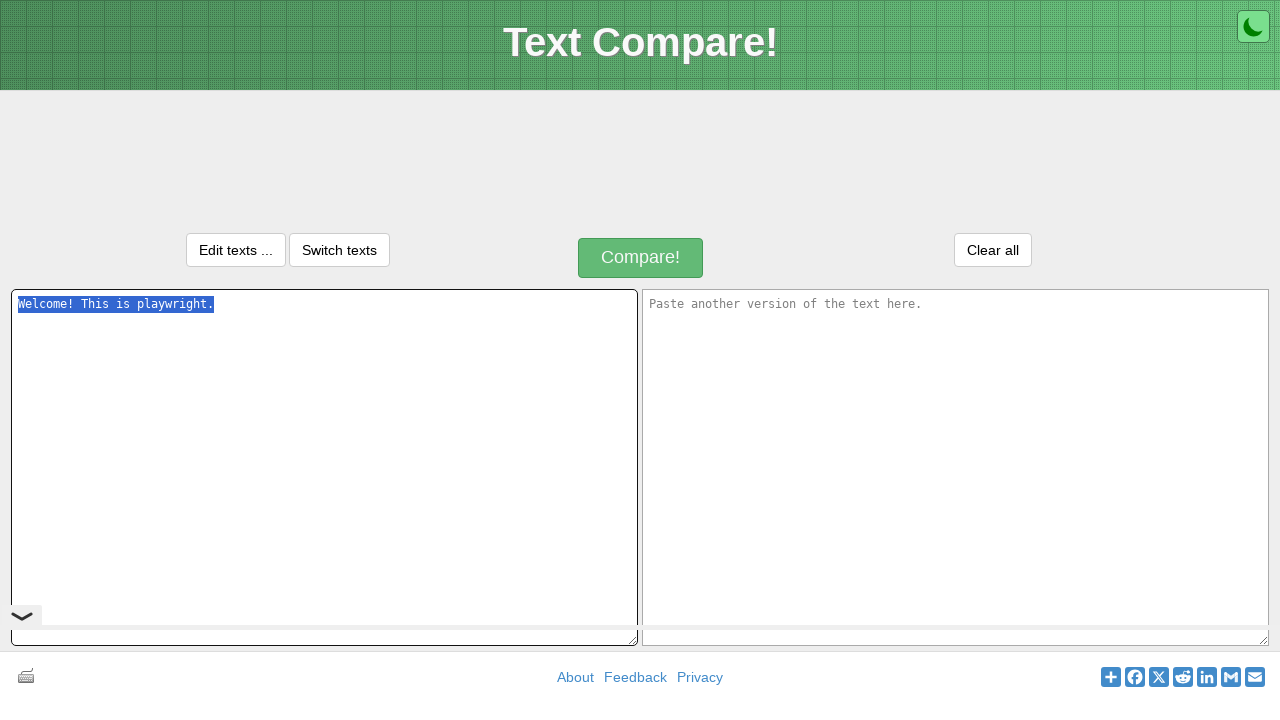

Tabbed to the next input field
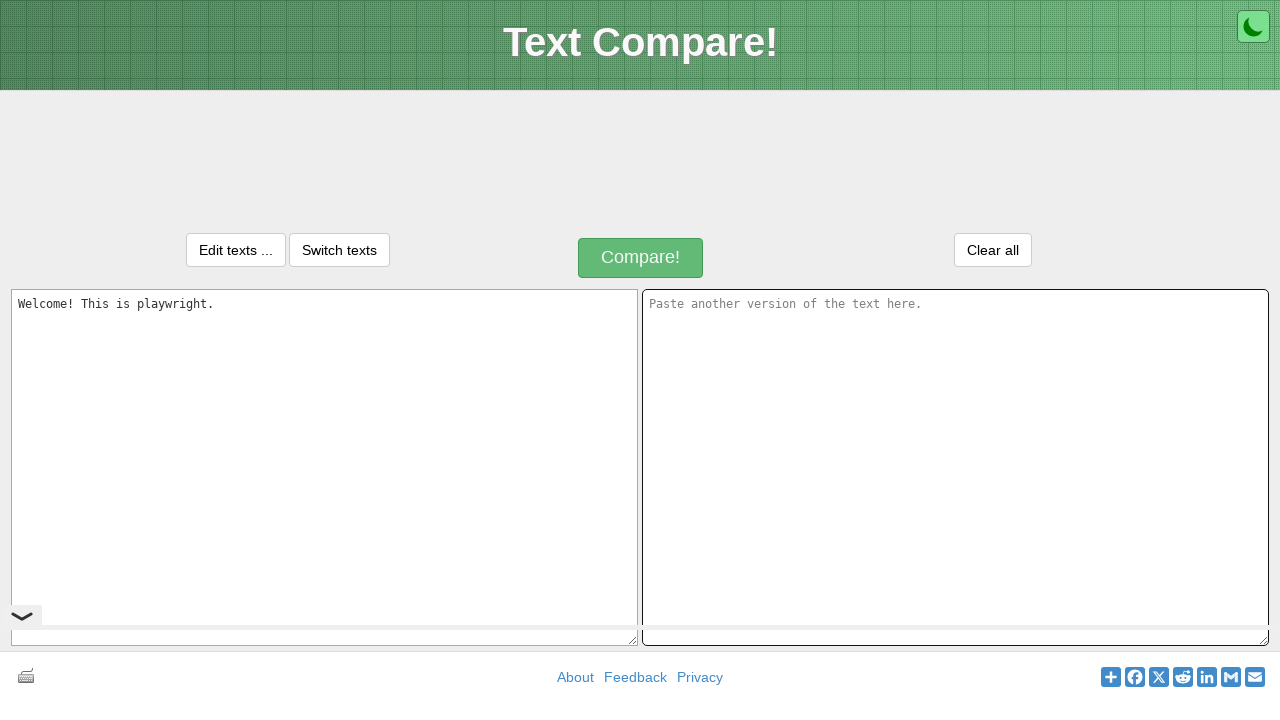

Pasted copied text into second input field using Ctrl+V
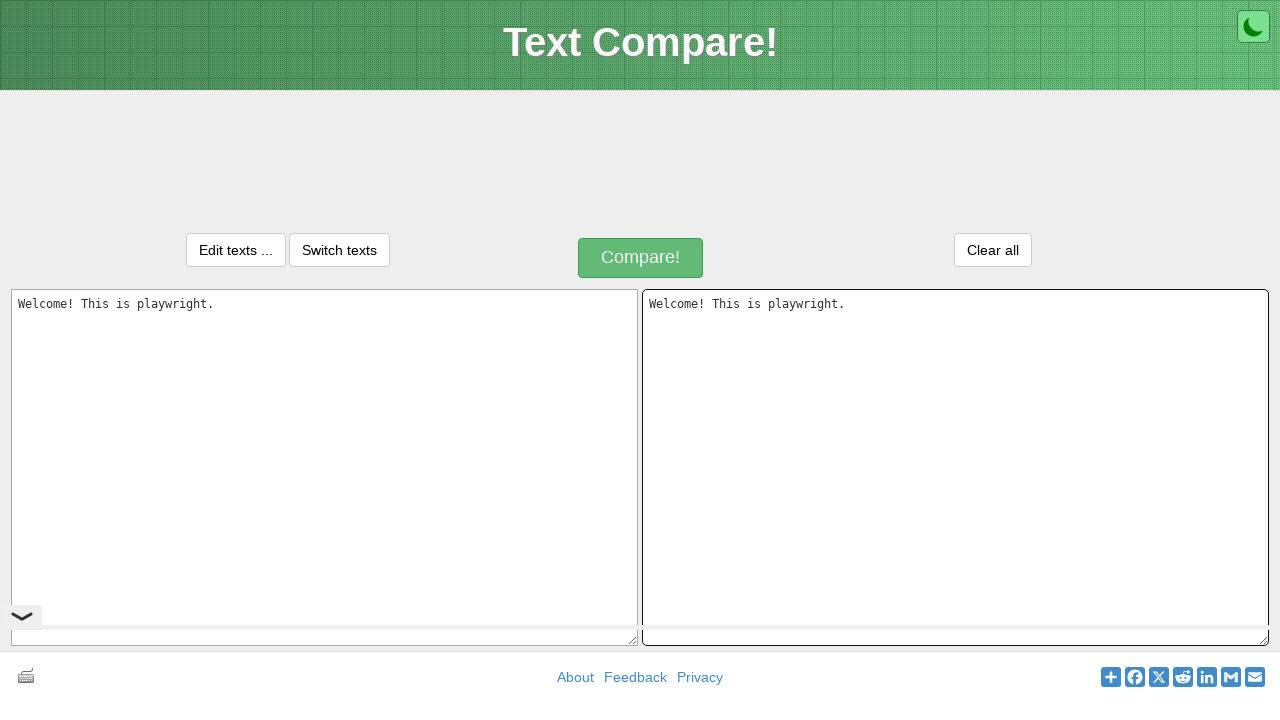

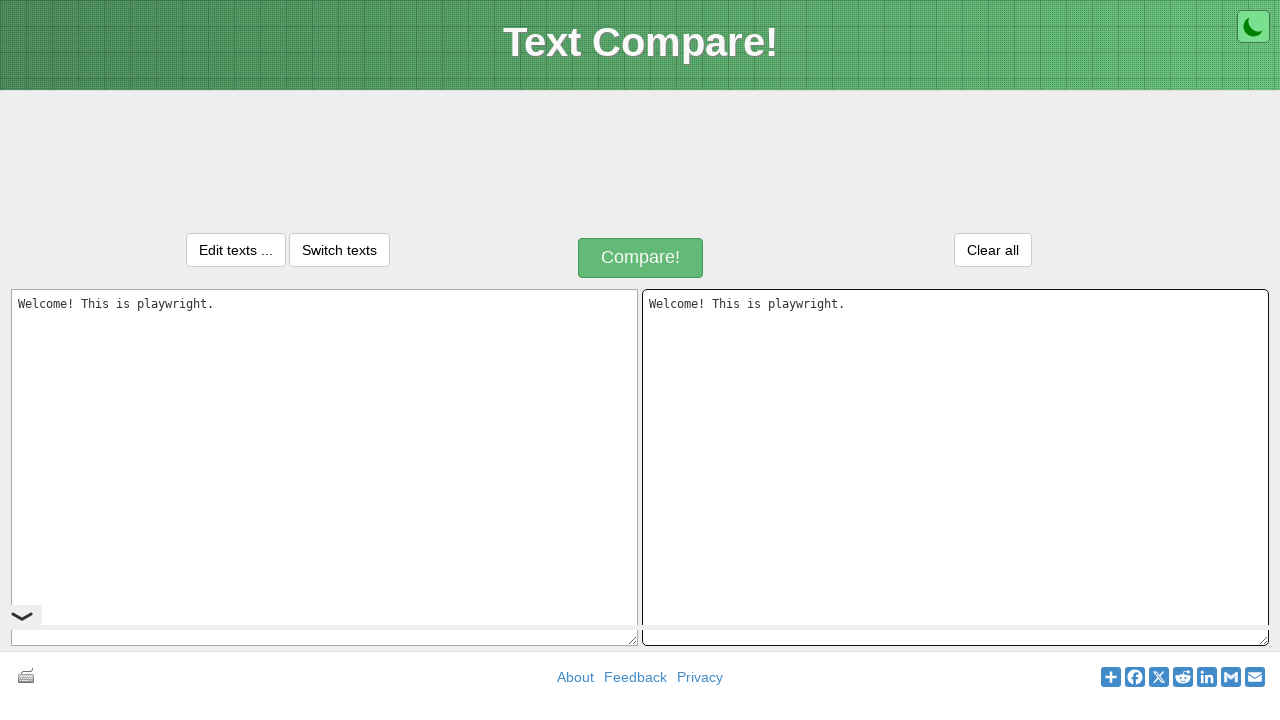